Tests dropdown selection functionality by selecting options using different methods: by value, by index, and by visible text

Starting URL: http://the-internet.herokuapp.com/dropdown

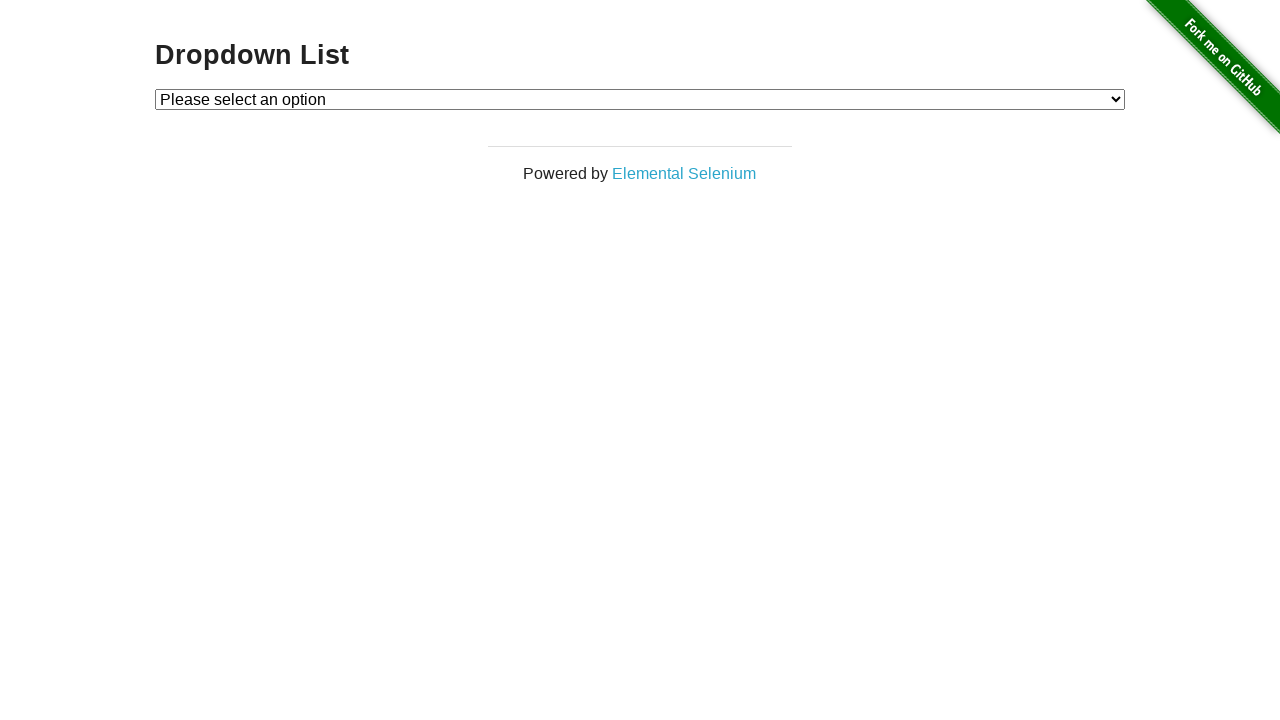

Selected dropdown option by value '2' (Option 2) on #dropdown
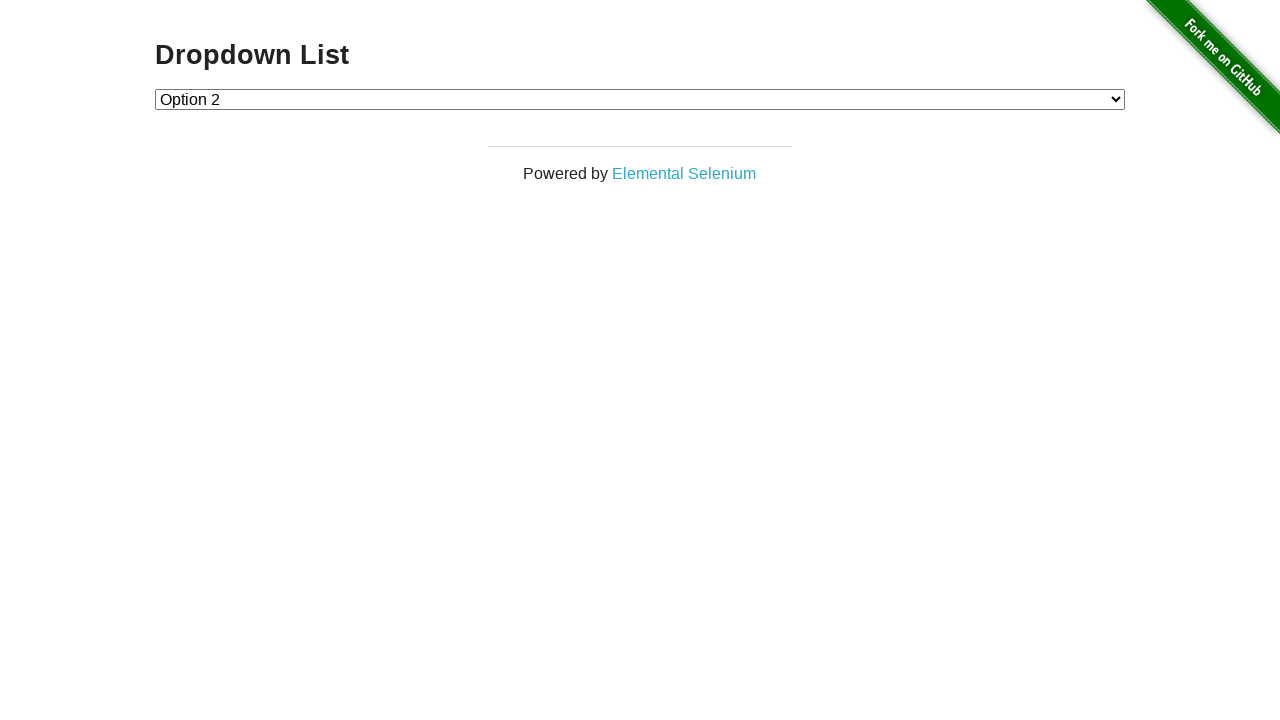

Selected dropdown option by index 1 (Option 1) on #dropdown
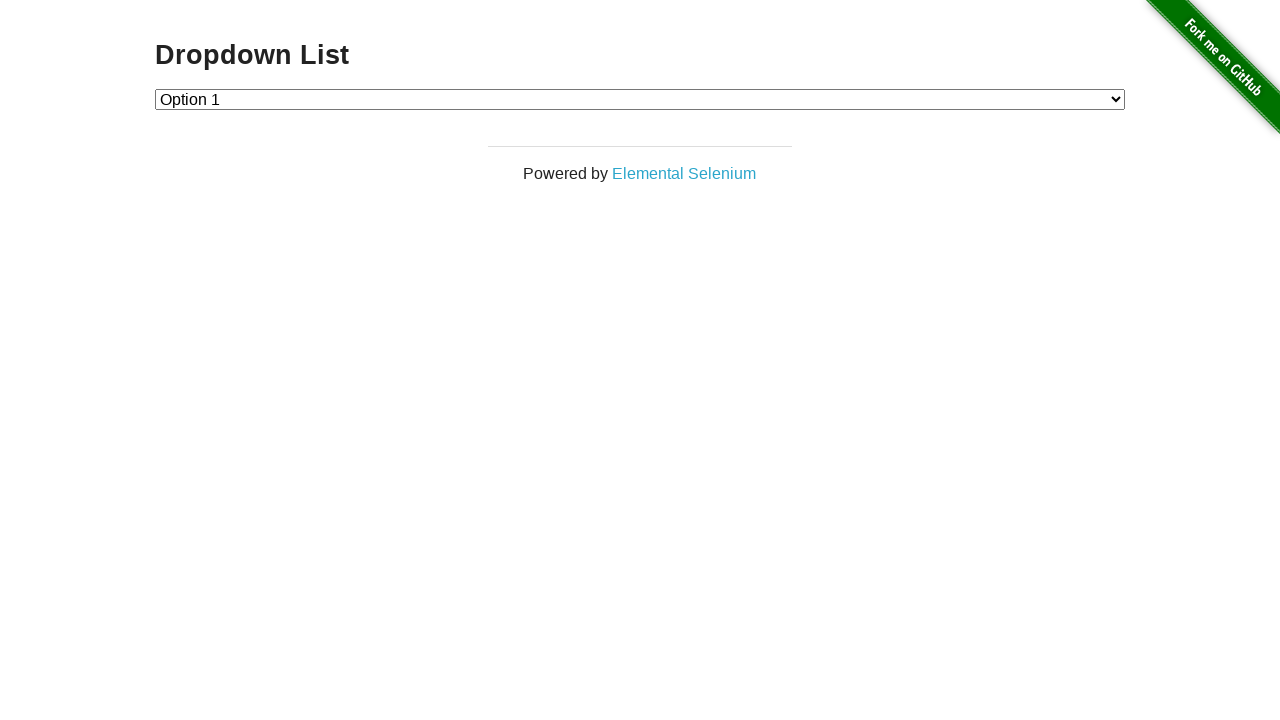

Selected dropdown option by visible text 'Please select an option' on #dropdown
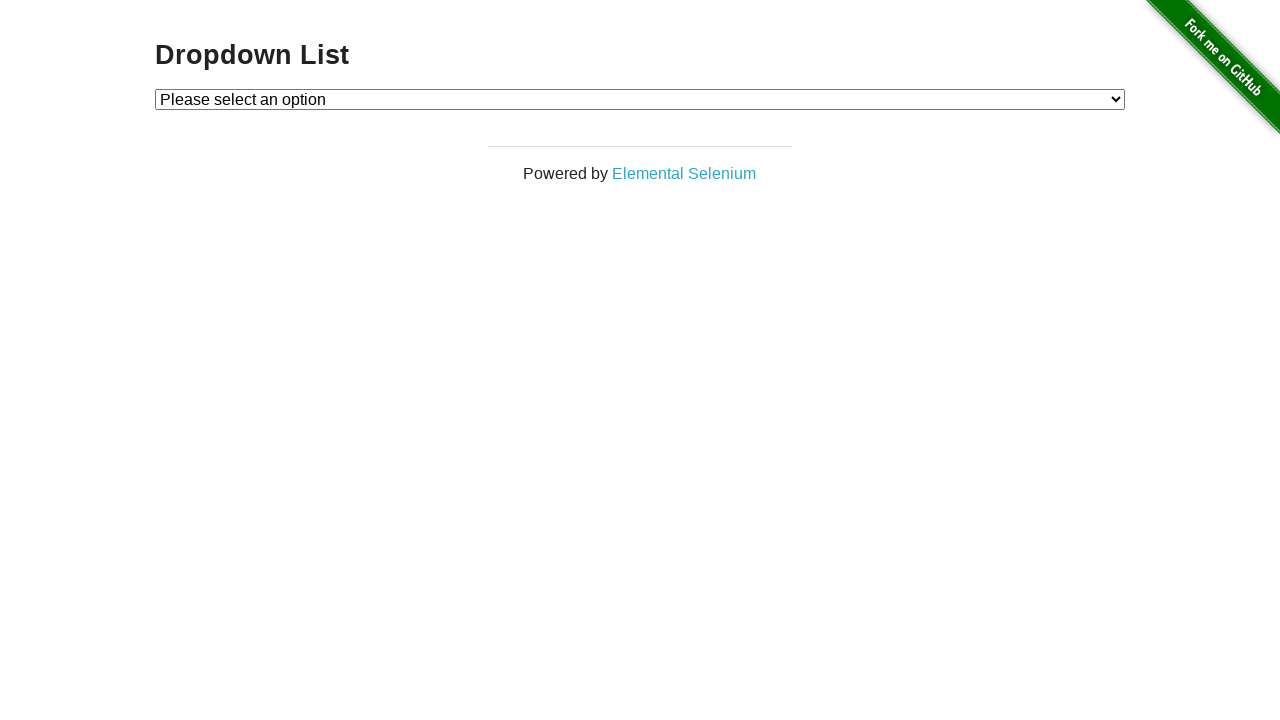

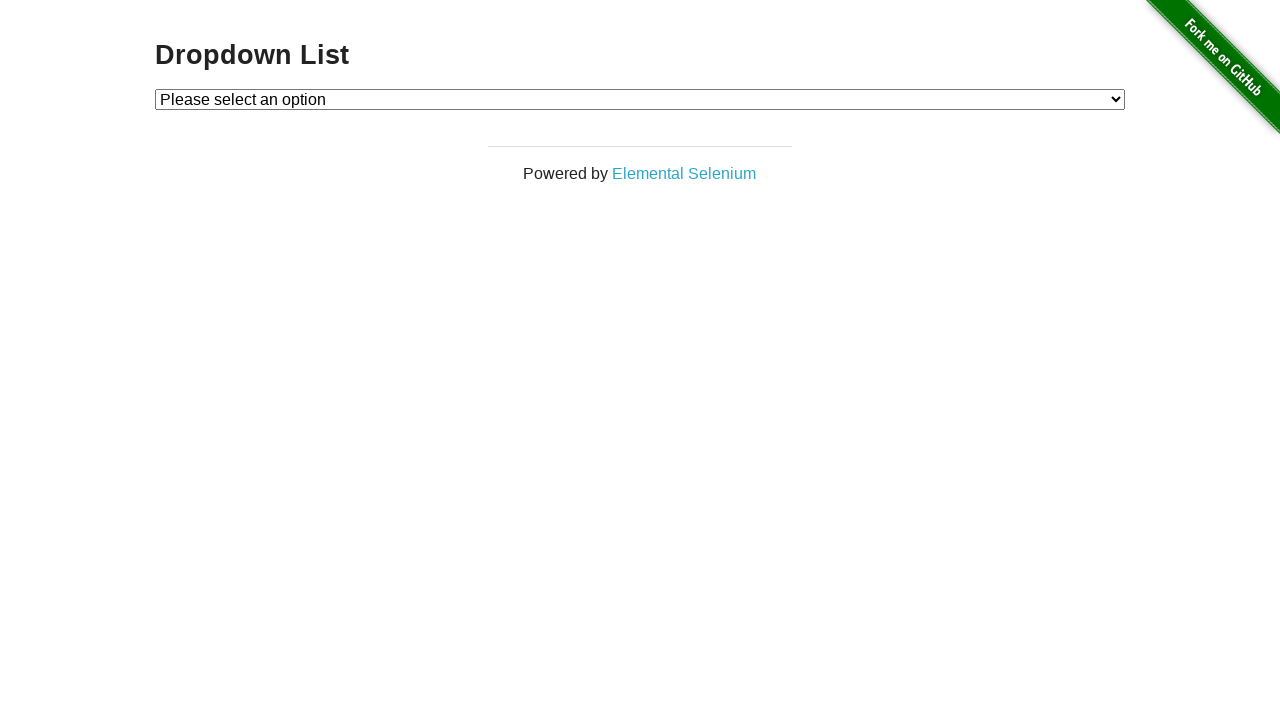